Tests iframe functionality by navigating to the frames page, clicking on the iframe link, switching to the iframe context, and verifying the default content inside the TinyMCE editor.

Starting URL: http://the-internet.herokuapp.com/frames

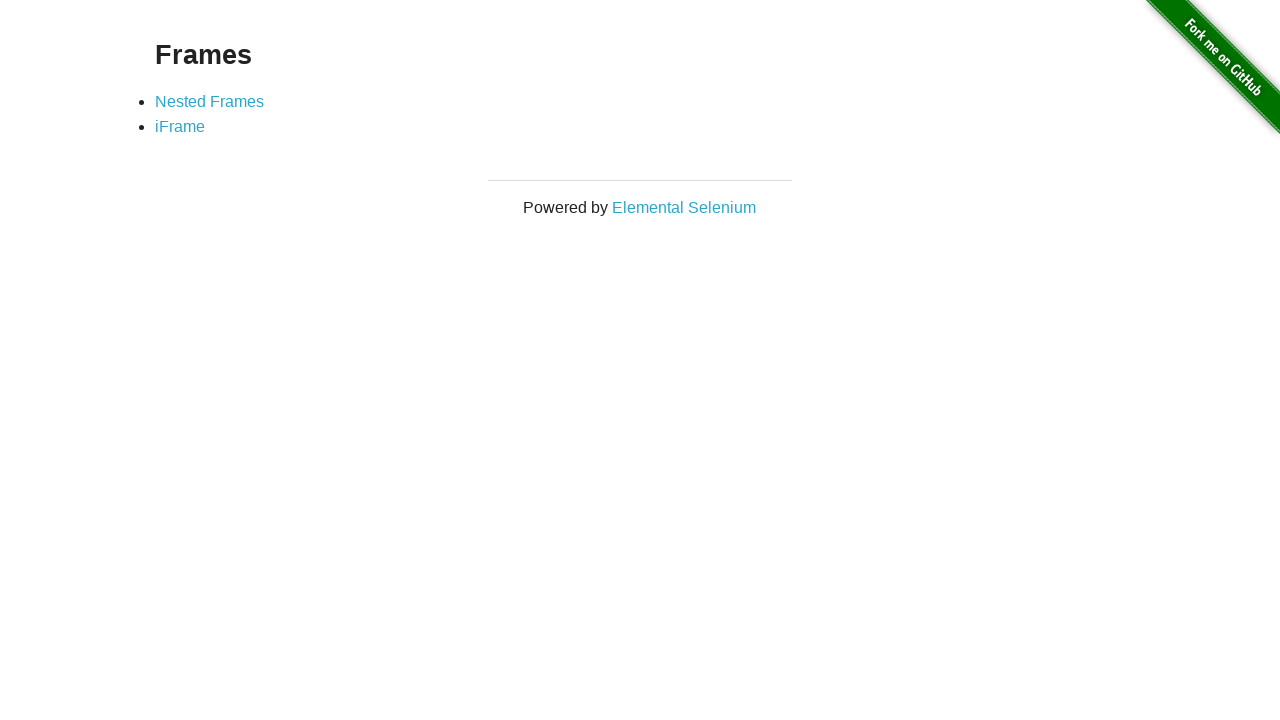

Clicked on the iframe link at (180, 127) on a[href='/iframe']
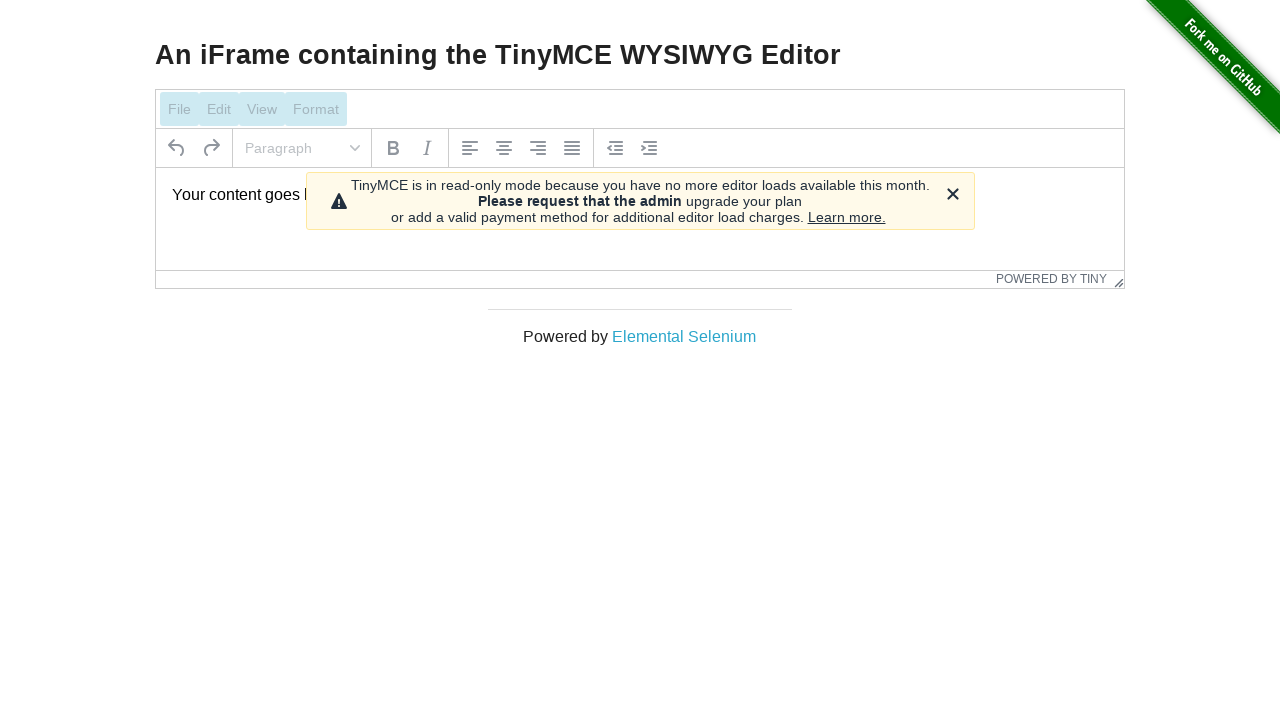

TinyMCE iframe loaded and present
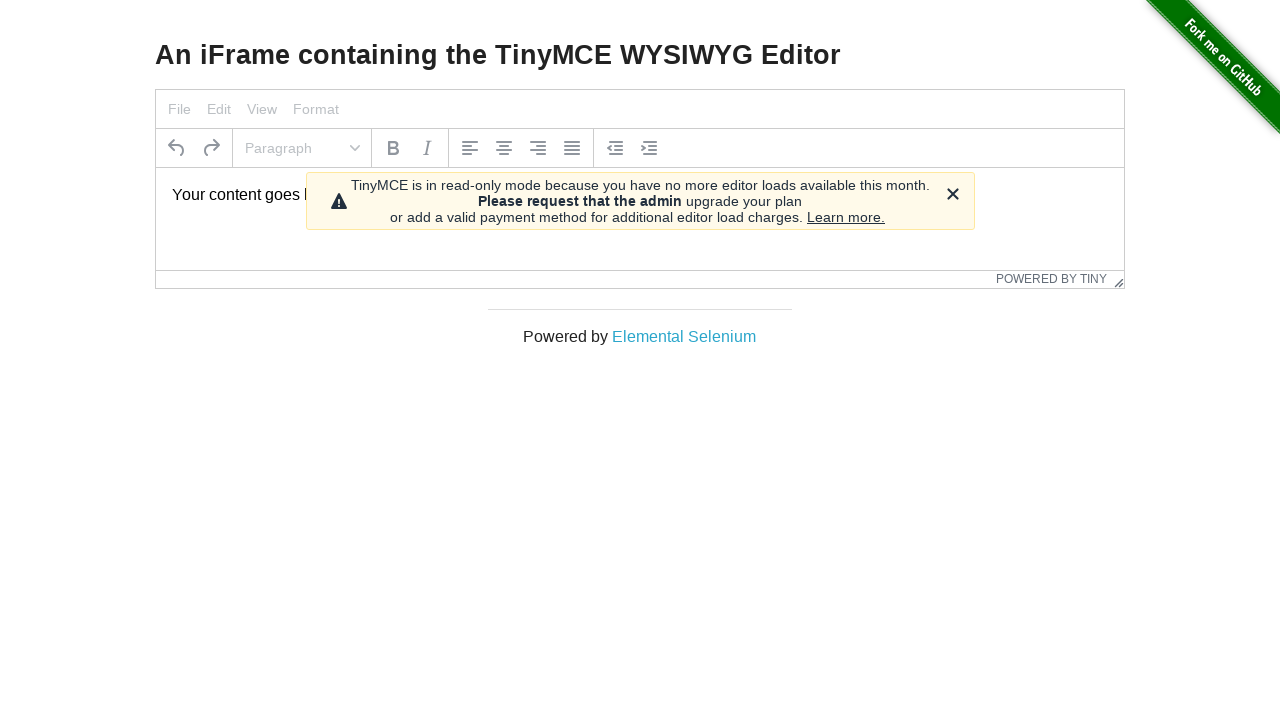

Switched to iframe context
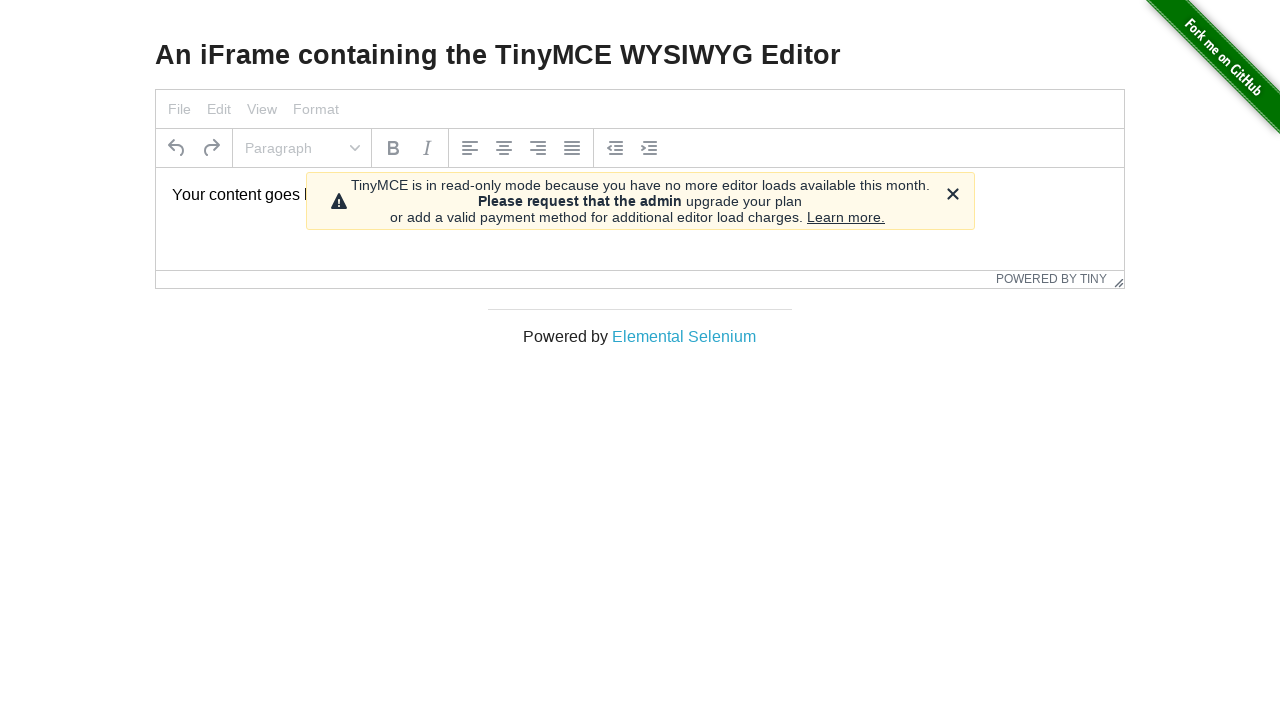

Located TinyMCE editor content element
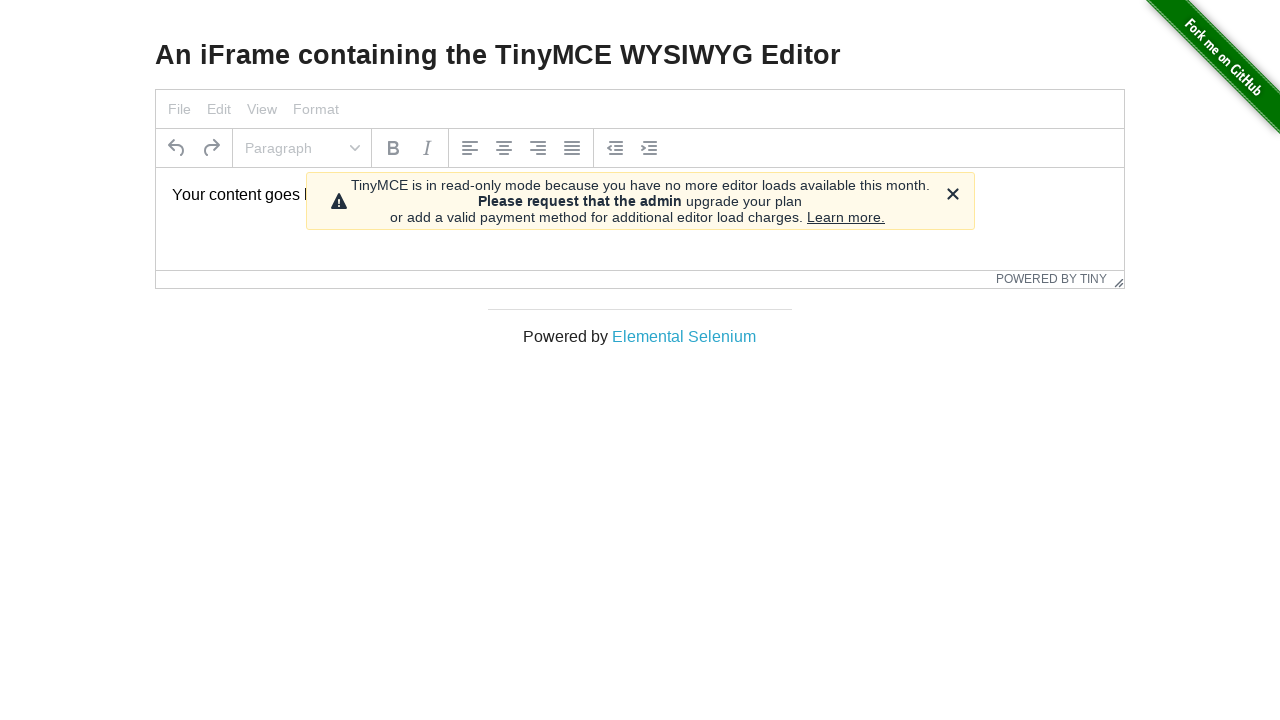

TinyMCE editor content element is ready
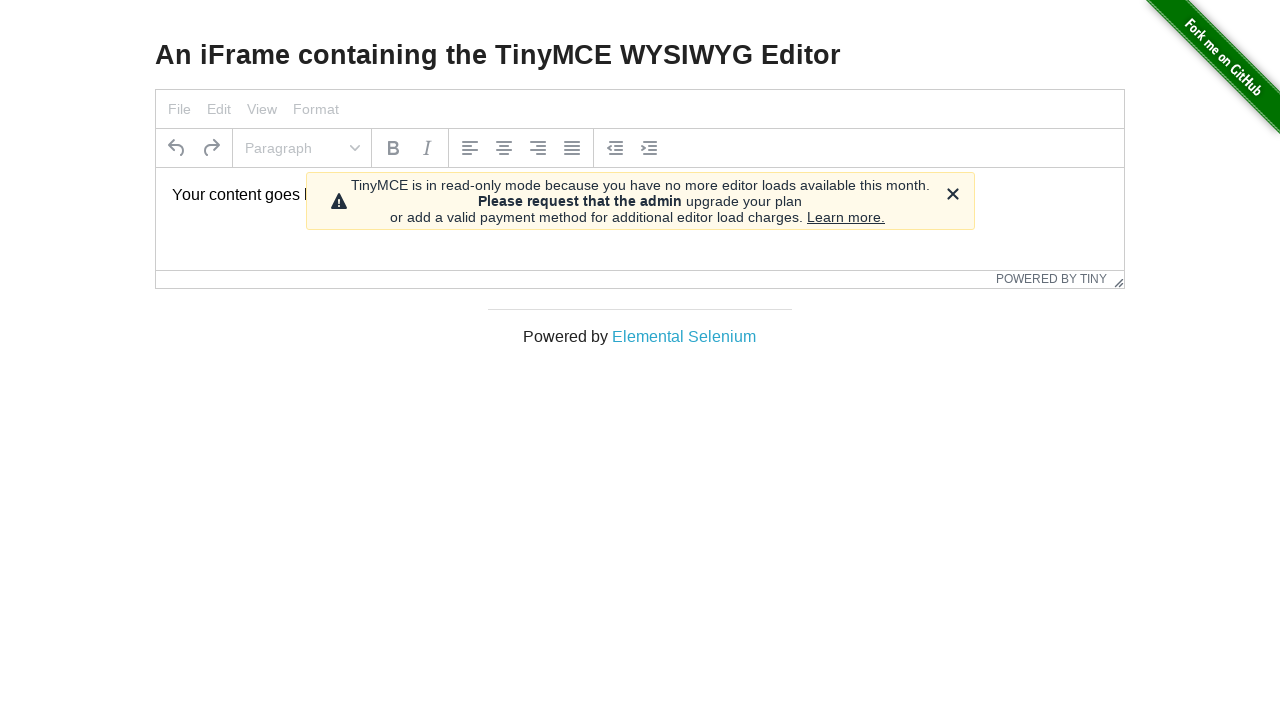

Verified default TinyMCE editor content matches expected text: 'Your content goes here.'
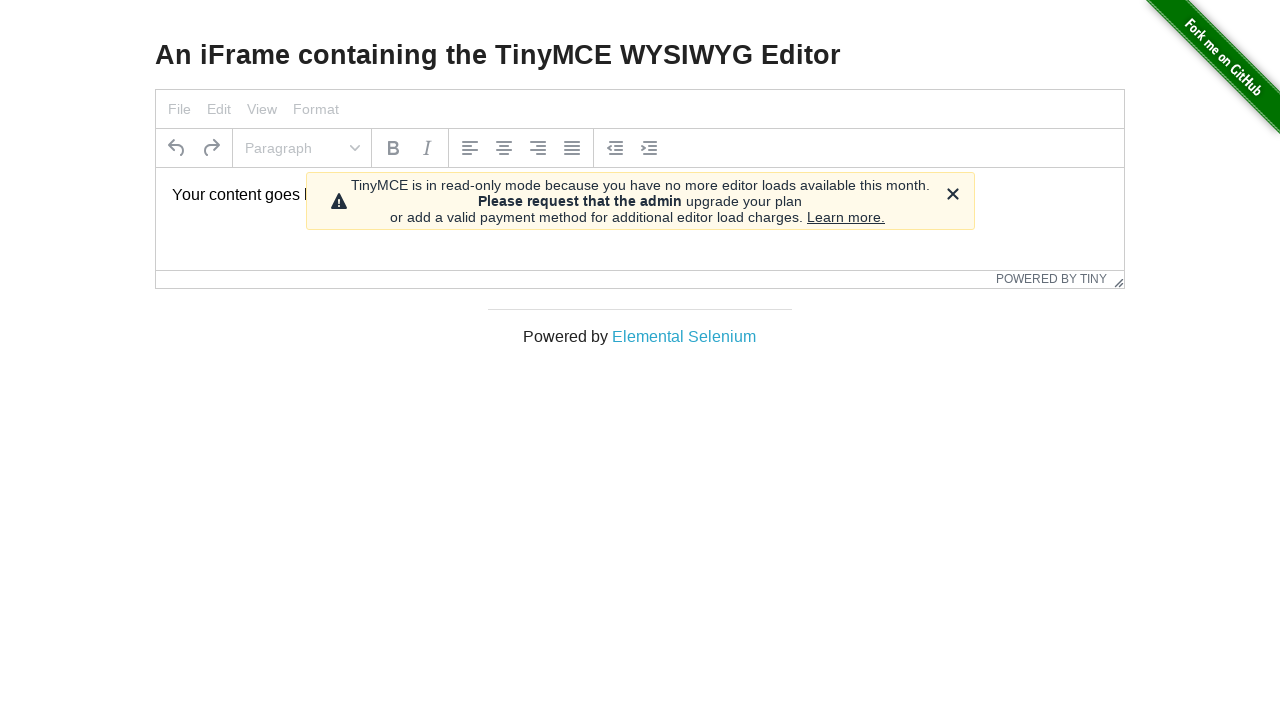

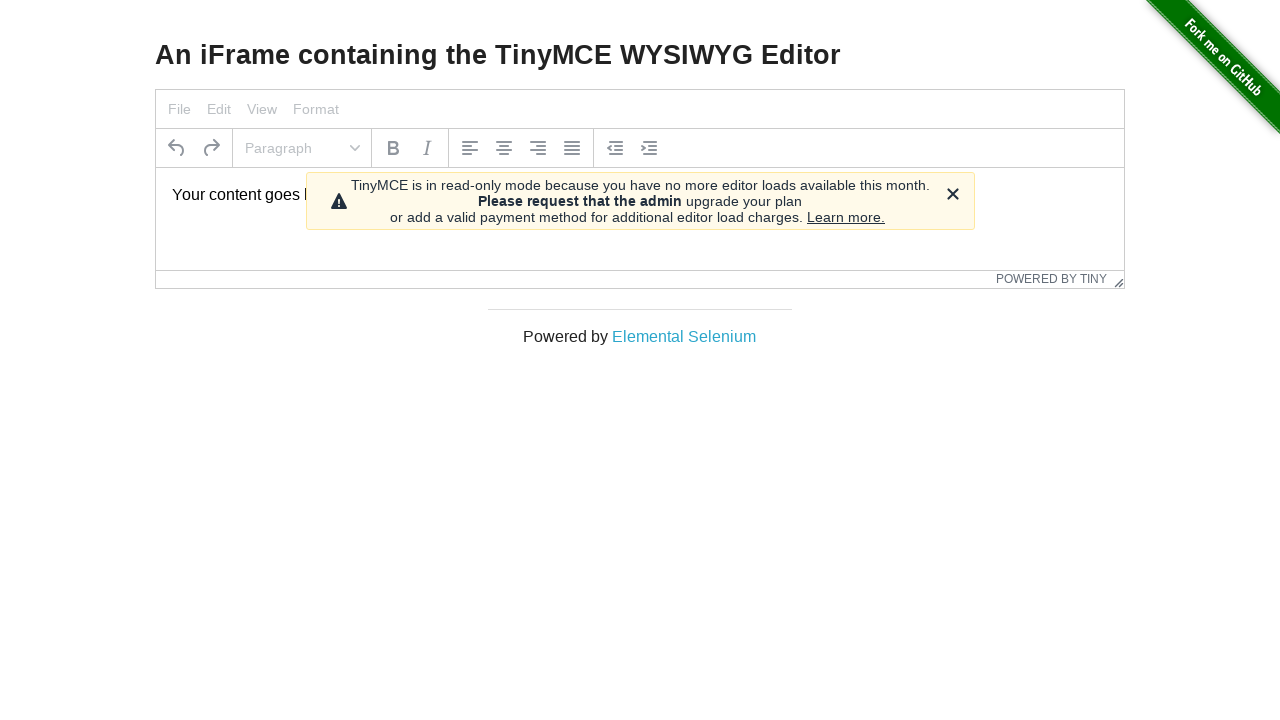